Tests a math challenge form by reading a value from the page, calculating a result using logarithmic and trigonometric functions, filling in the answer, selecting required radio/checkbox options, and submitting the form.

Starting URL: https://suninjuly.github.io/math.html

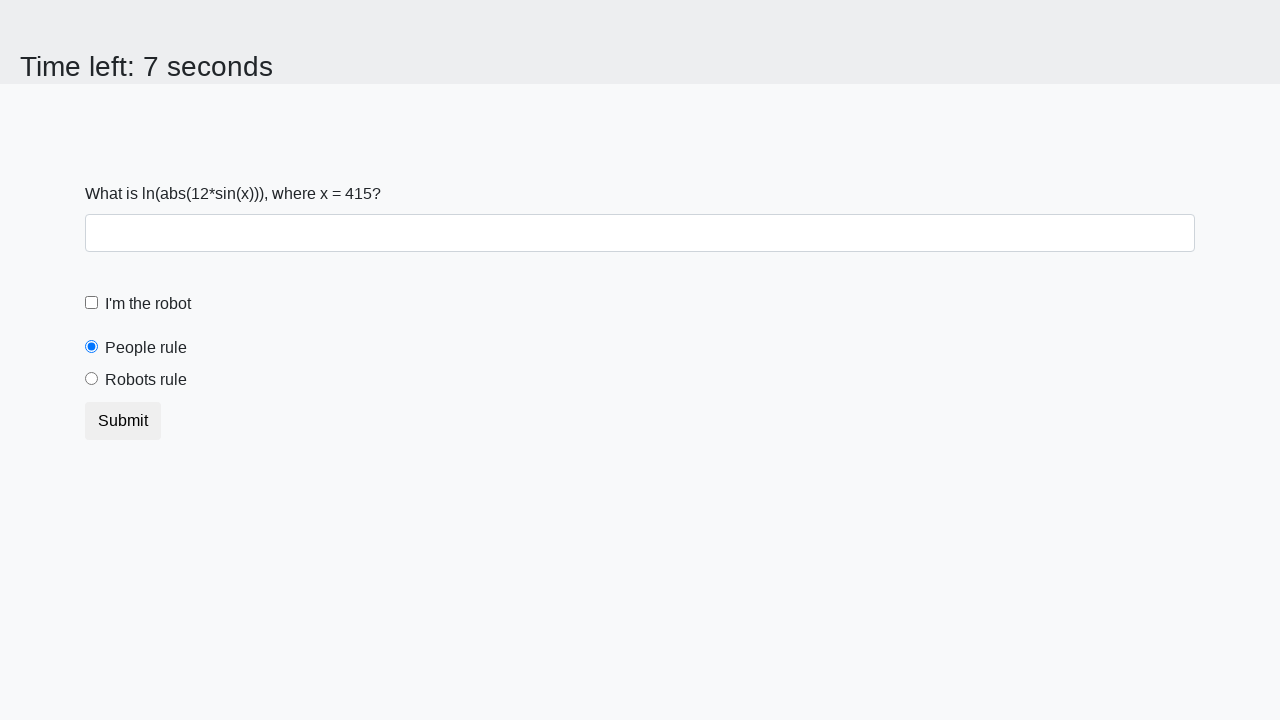

Located the input value element
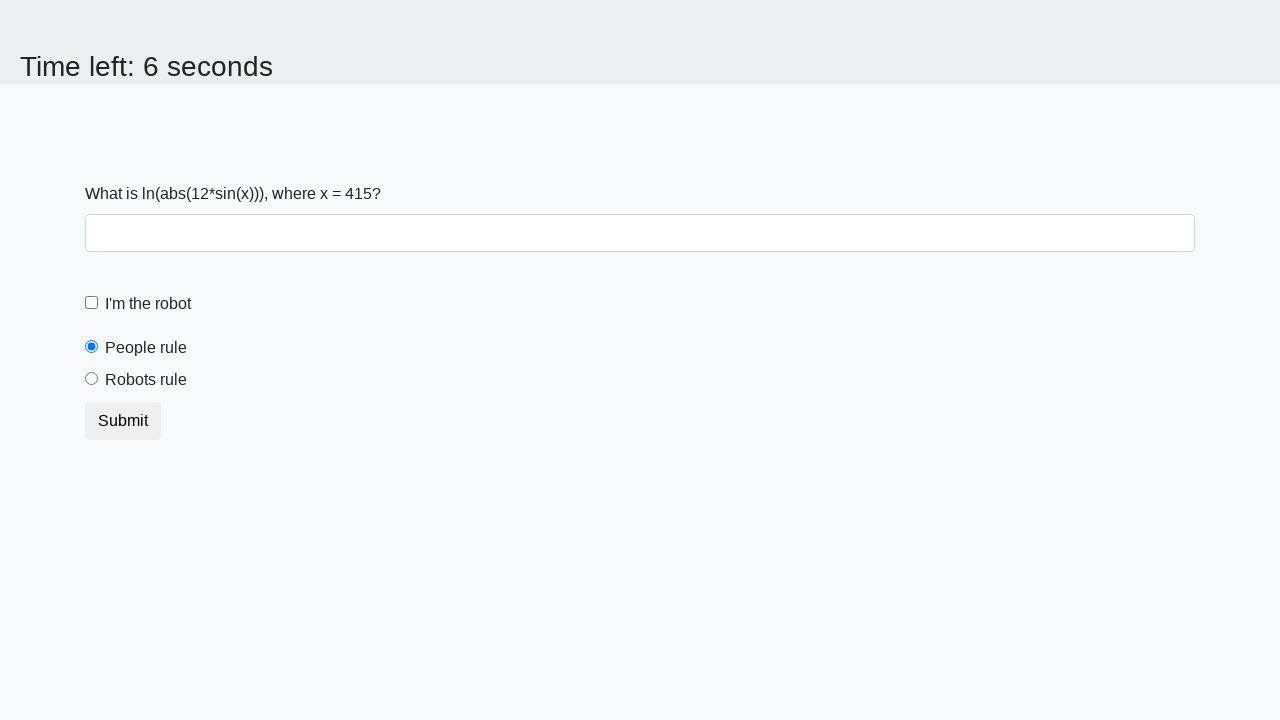

Read x value from page: 415
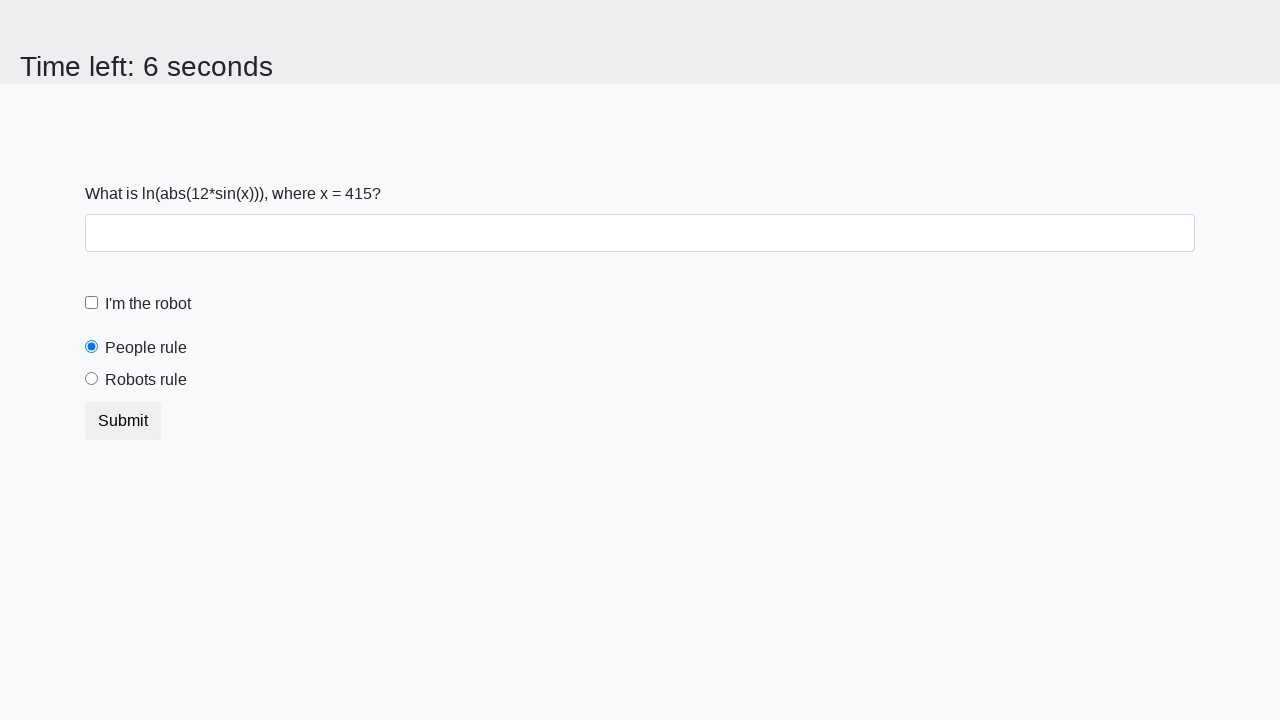

Calculated answer using logarithmic and trigonometric functions: 1.2969362244732856
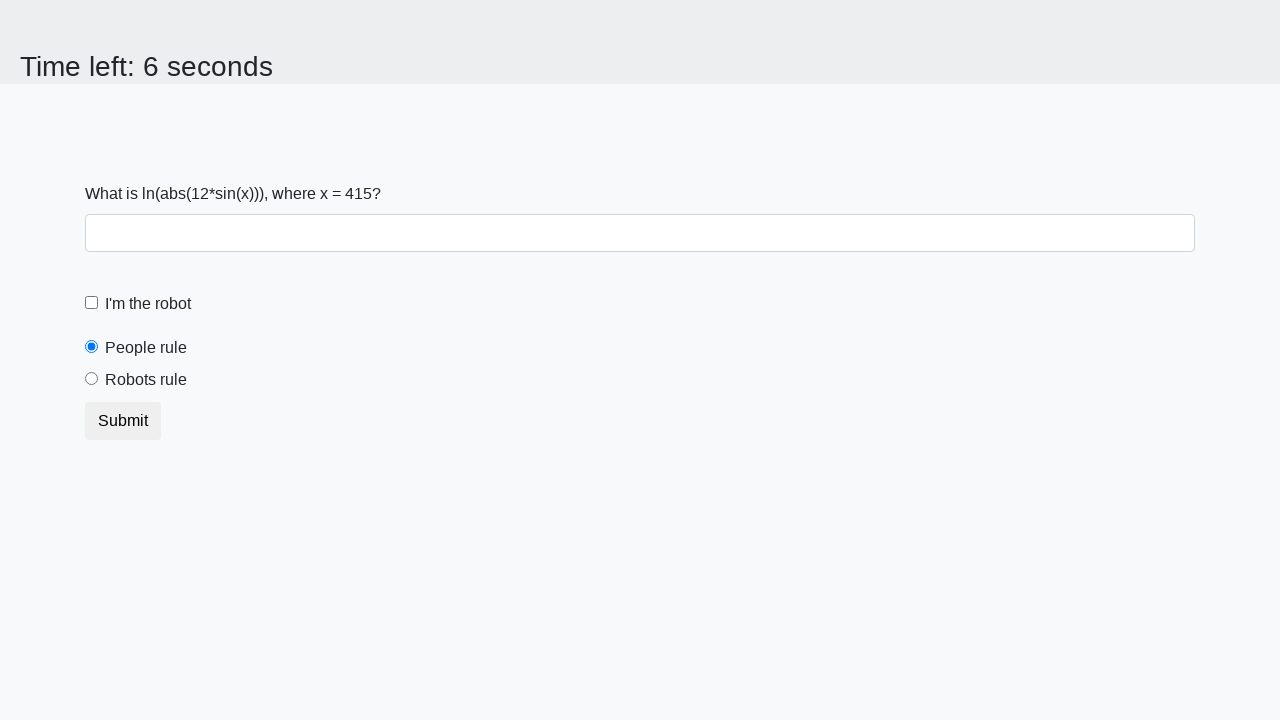

Filled answer field with calculated value: 1.2969362244732856 on input.form-control
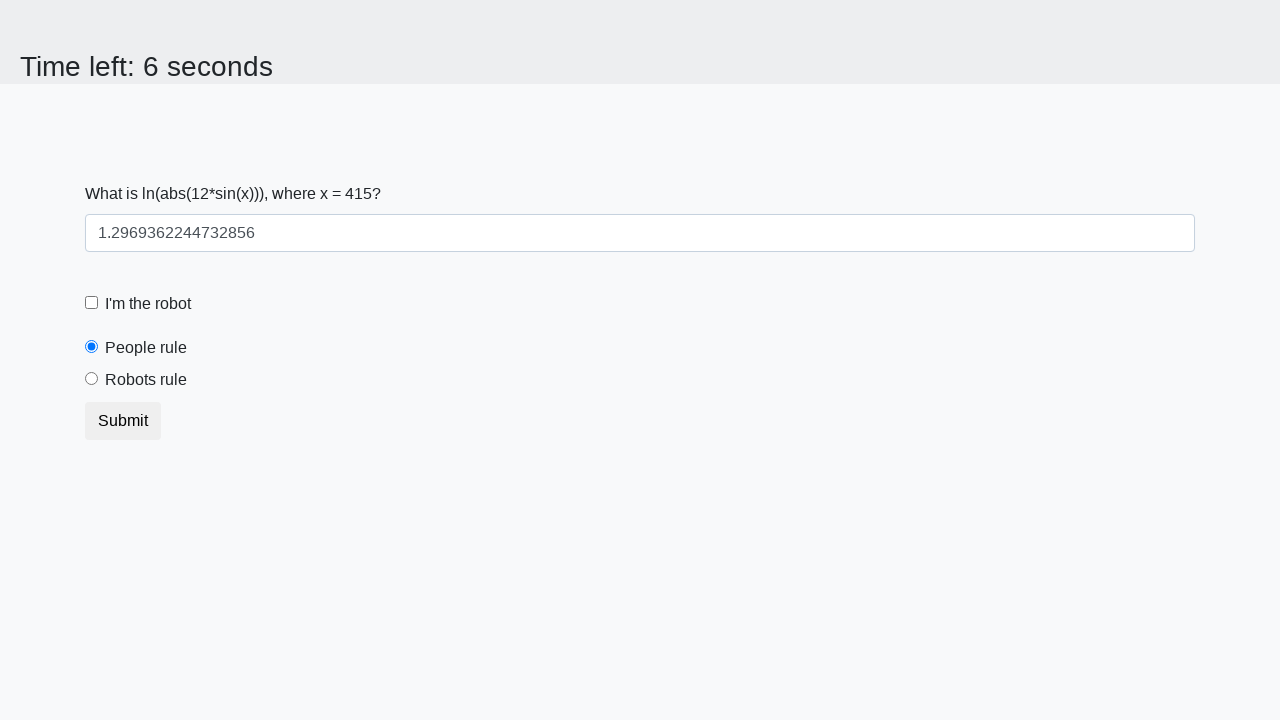

Selected 'robots rule' radio button at (92, 379) on input#robotsRule
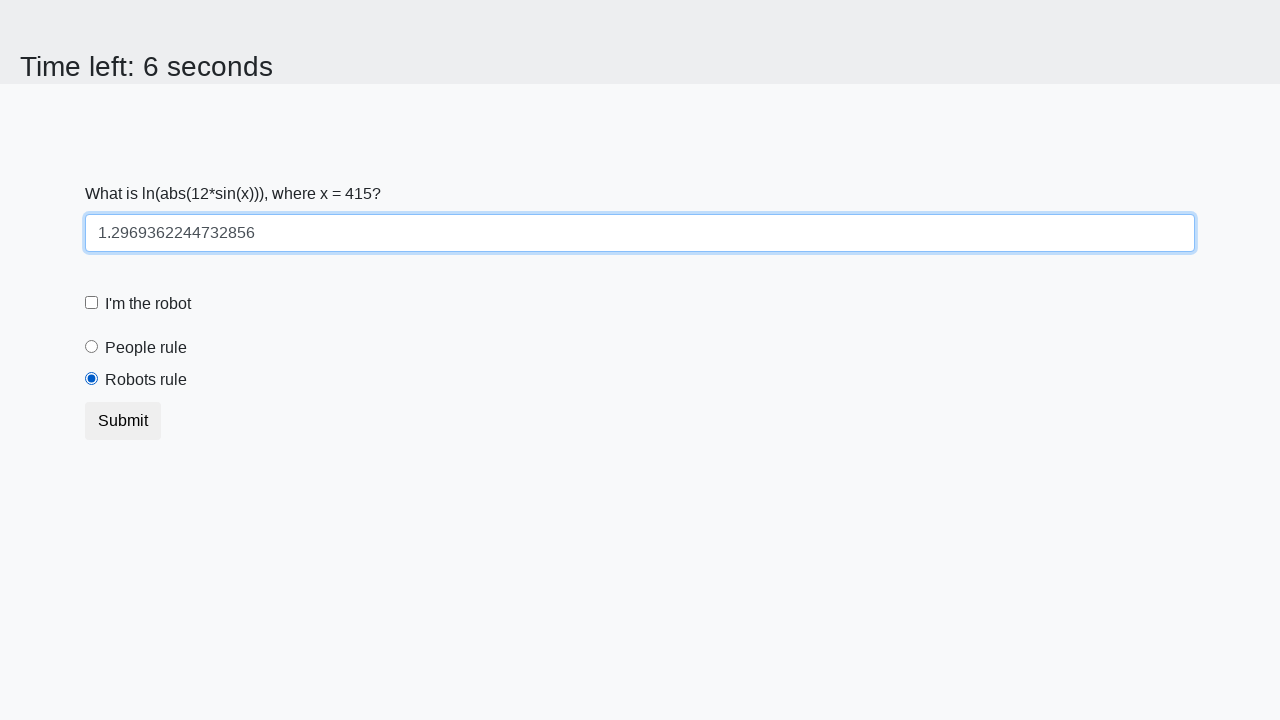

Checked robot checkbox at (92, 303) on input#robotCheckbox
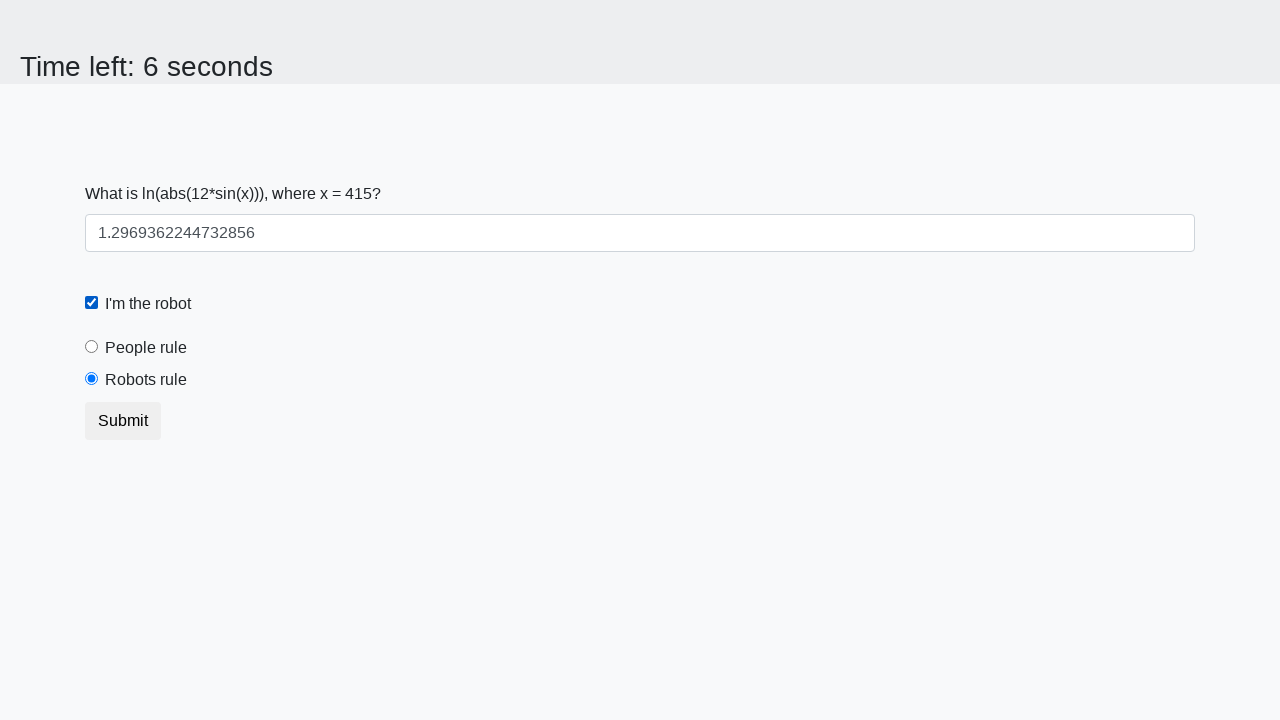

Clicked Submit button to submit the form at (123, 421) on button:text('Submit')
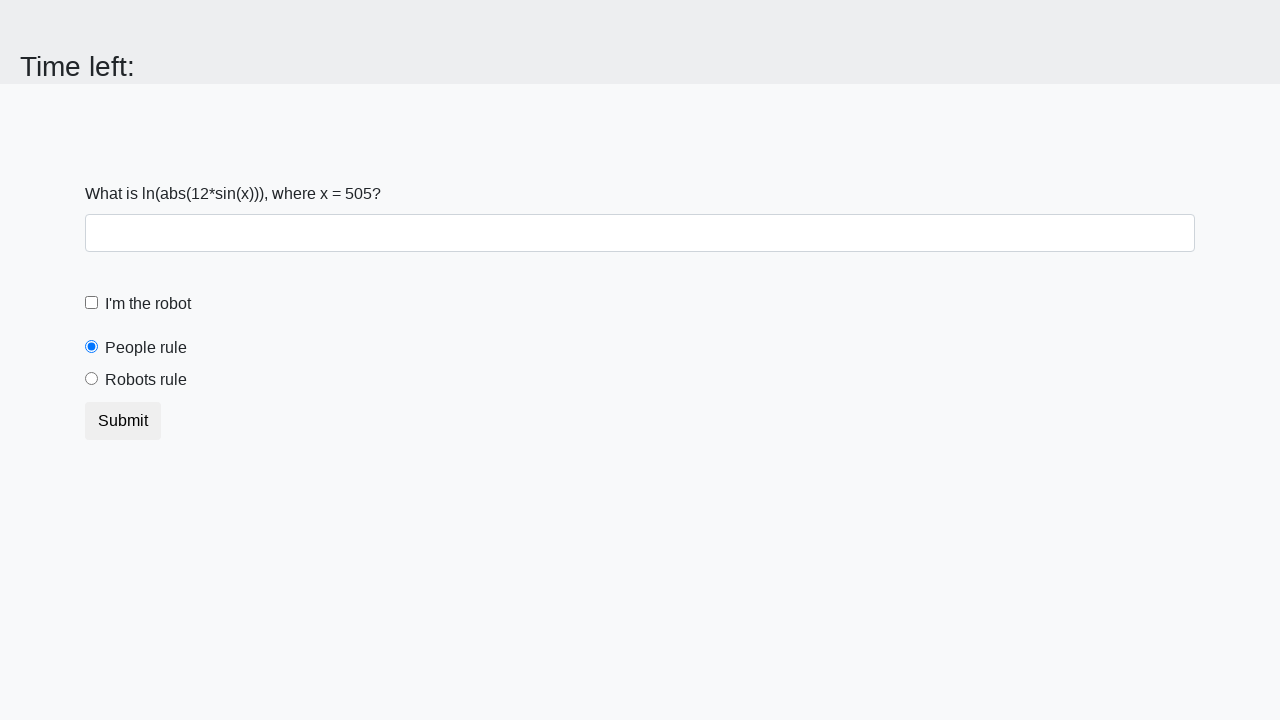

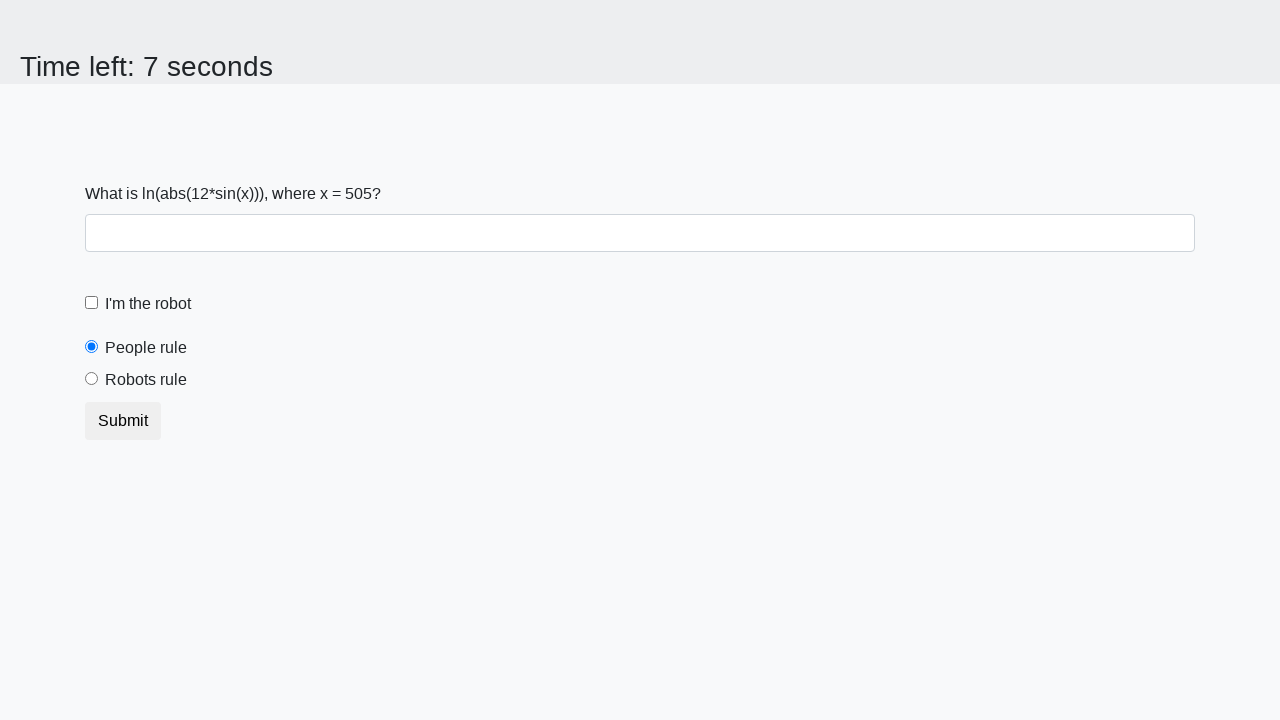